Navigates to JPL Space Images page and clicks the button to view the full featured image

Starting URL: https://data-class-jpl-space.s3.amazonaws.com/JPL_Space/index.html

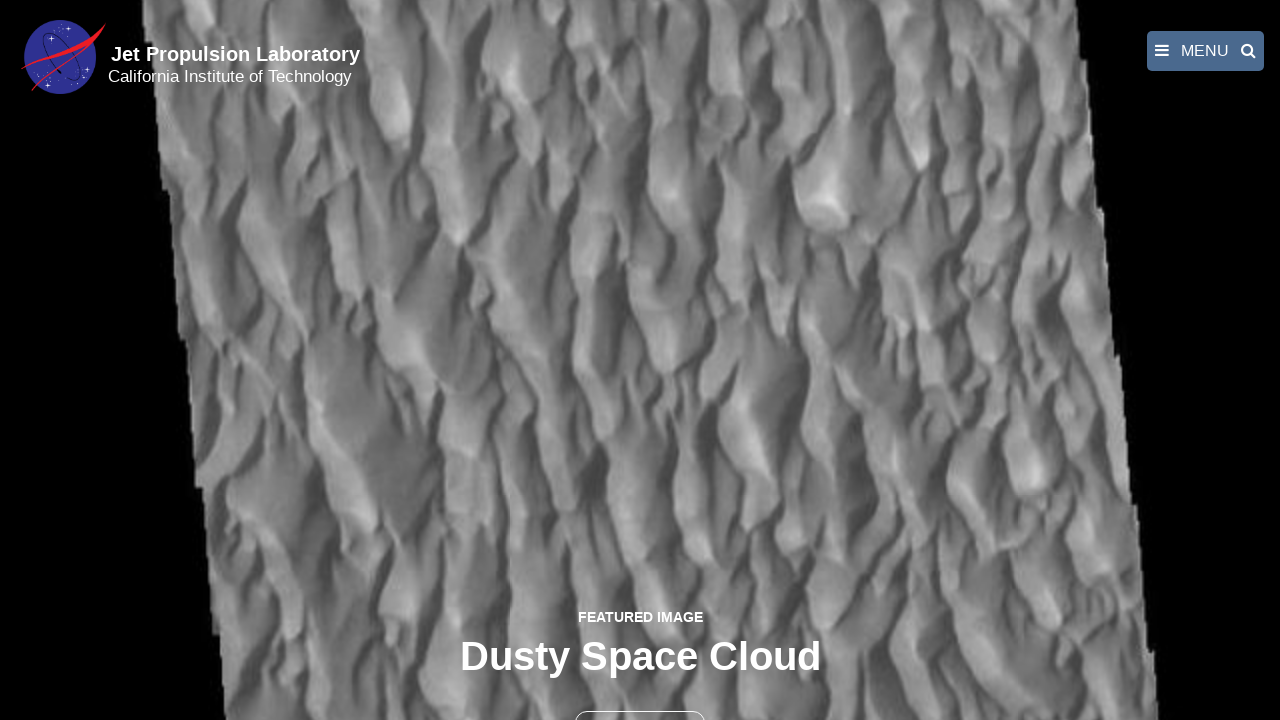

Navigated to JPL Space Images page
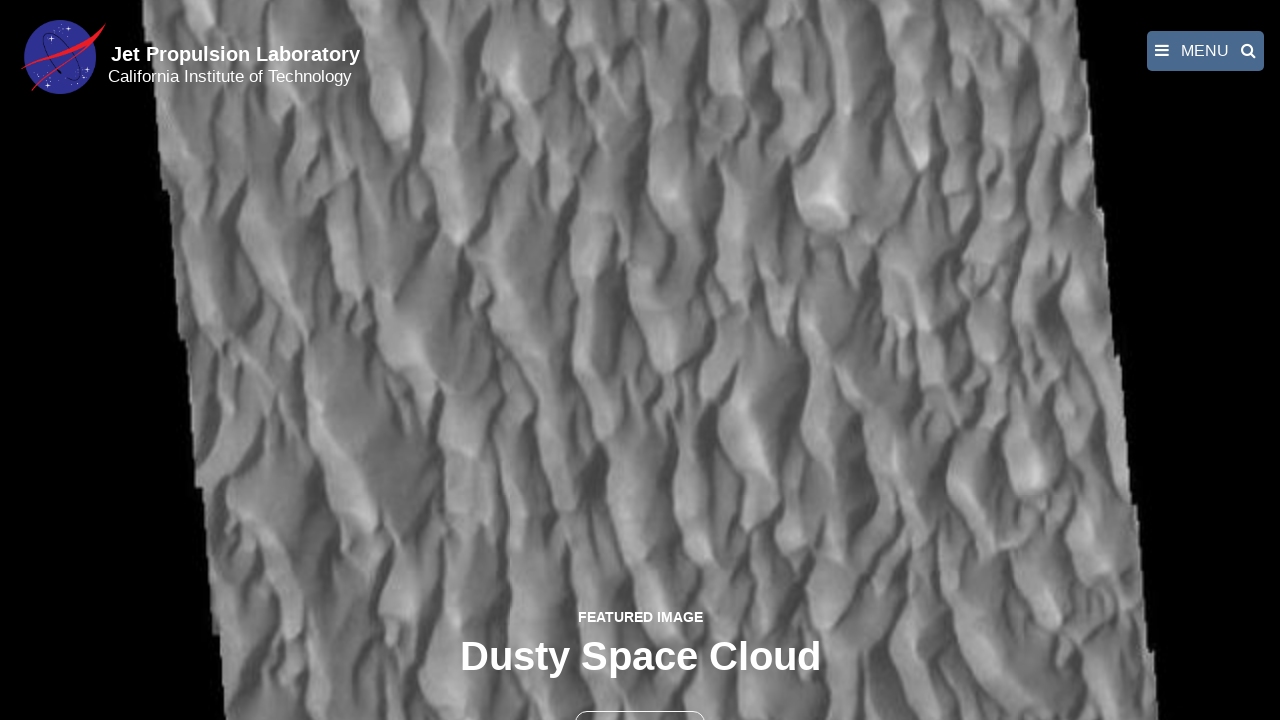

Clicked the button to view full featured image at (640, 699) on button >> nth=1
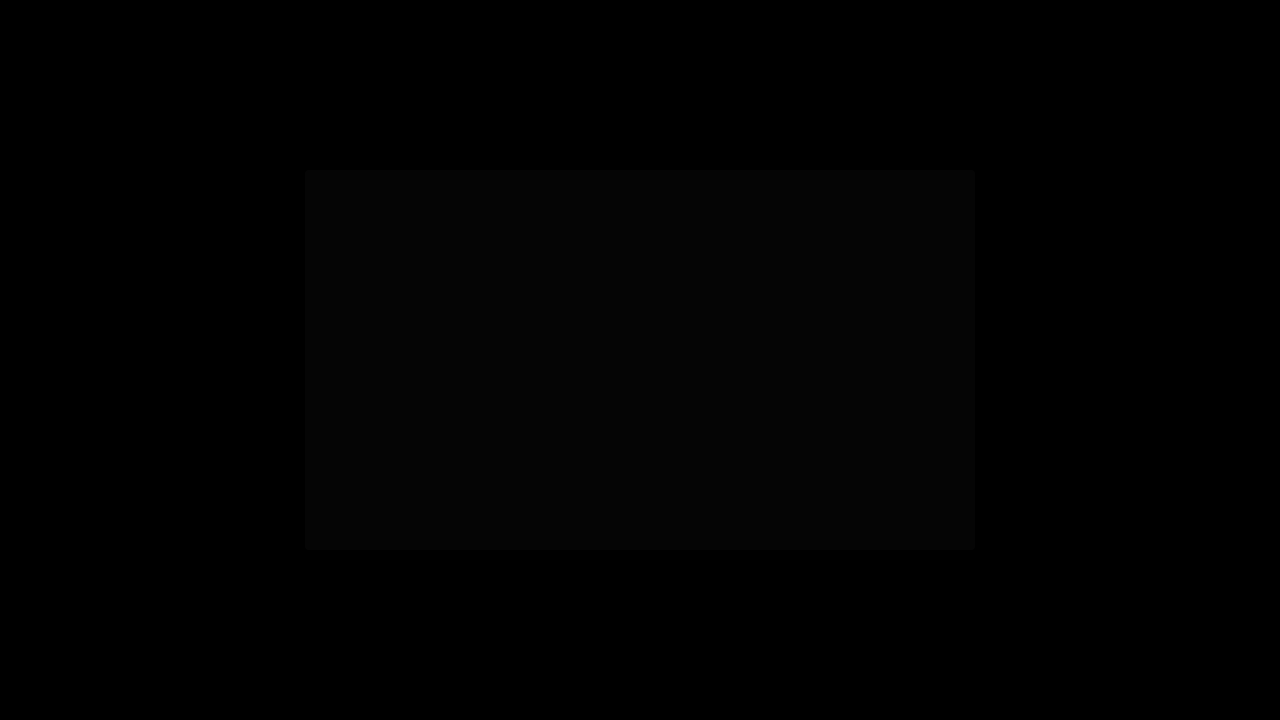

Full-size image loaded and displayed
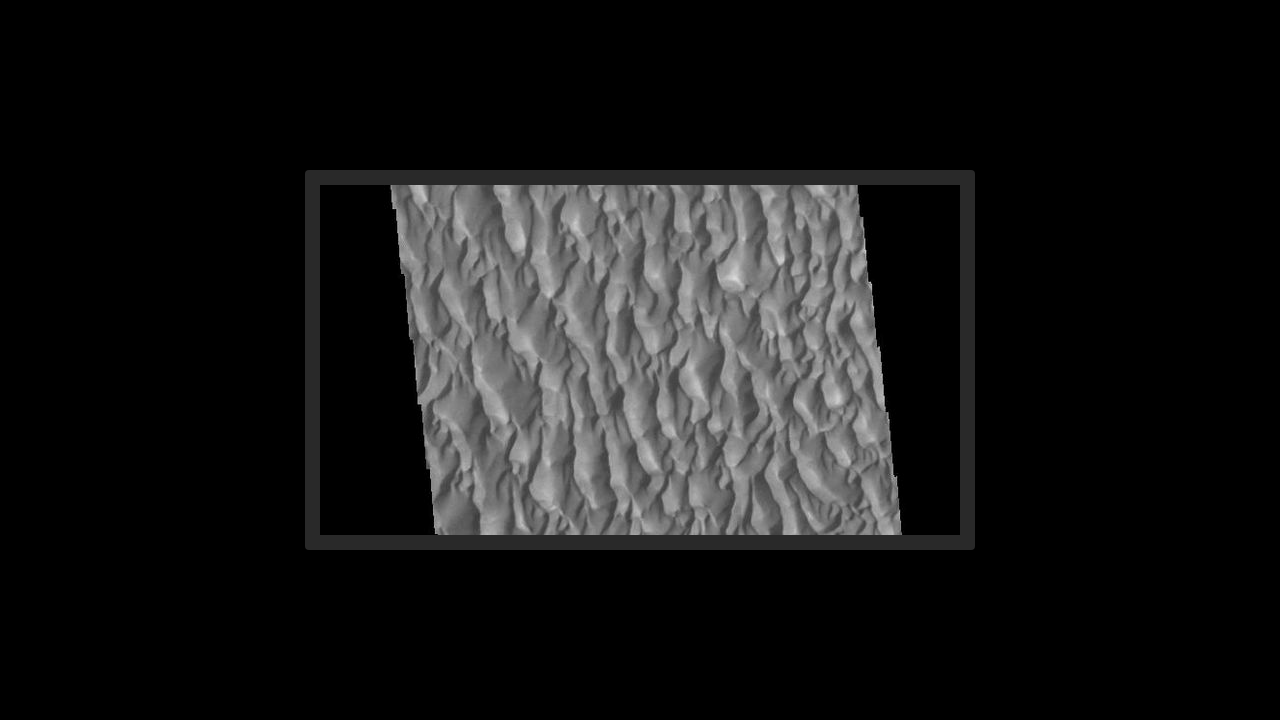

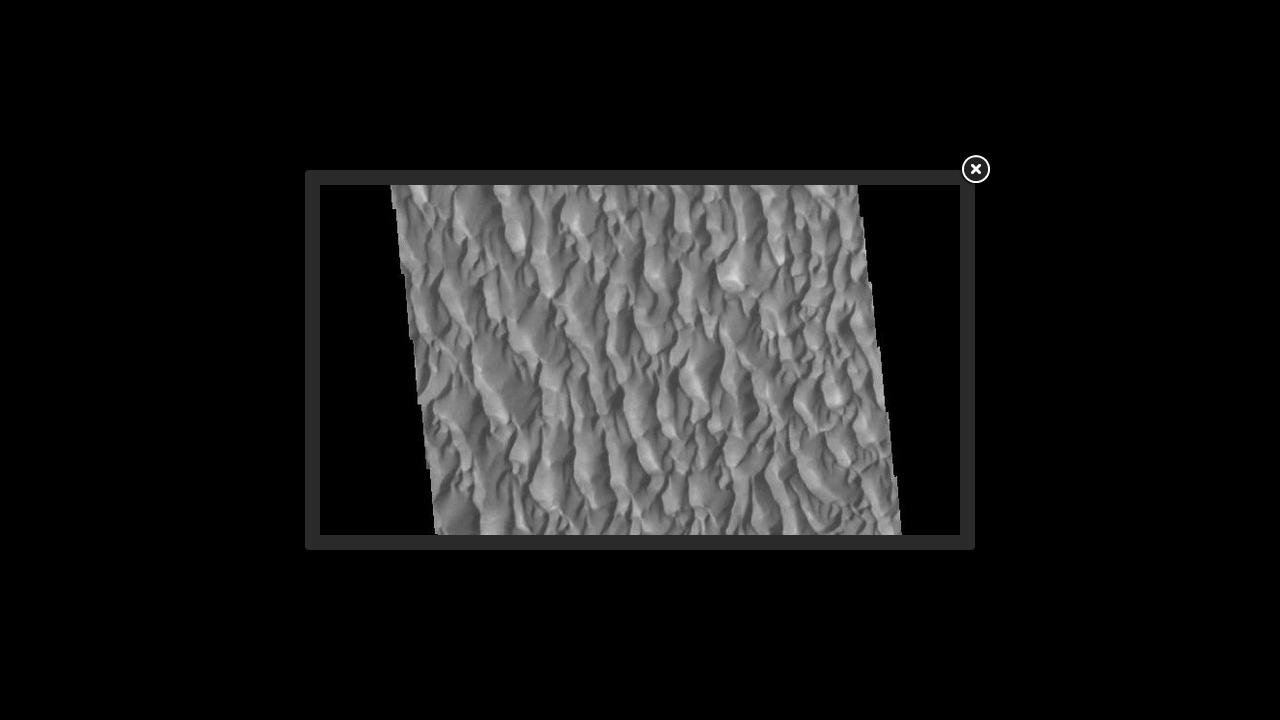